Tests FAQ accordion functionality by clicking on the time traveler discount question and verifying the answer appears

Starting URL: https://njit-final-group-project.vercel.app/faq

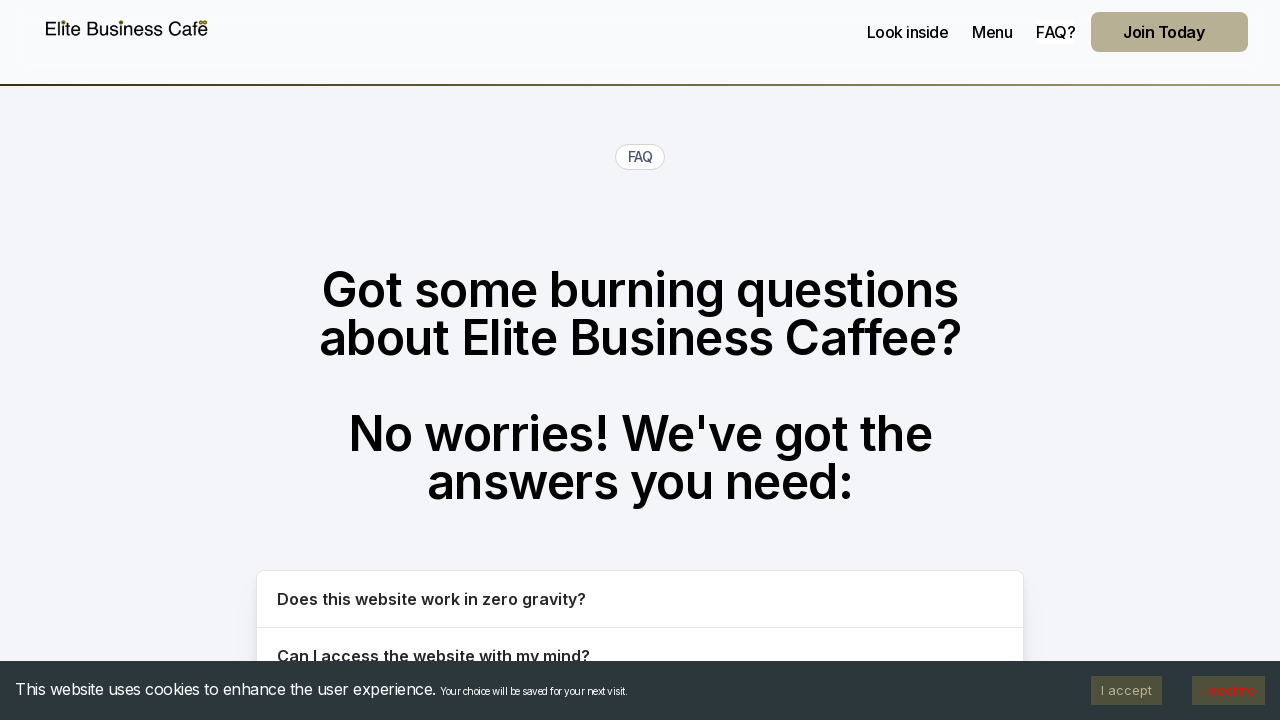

Navigated to FAQ page
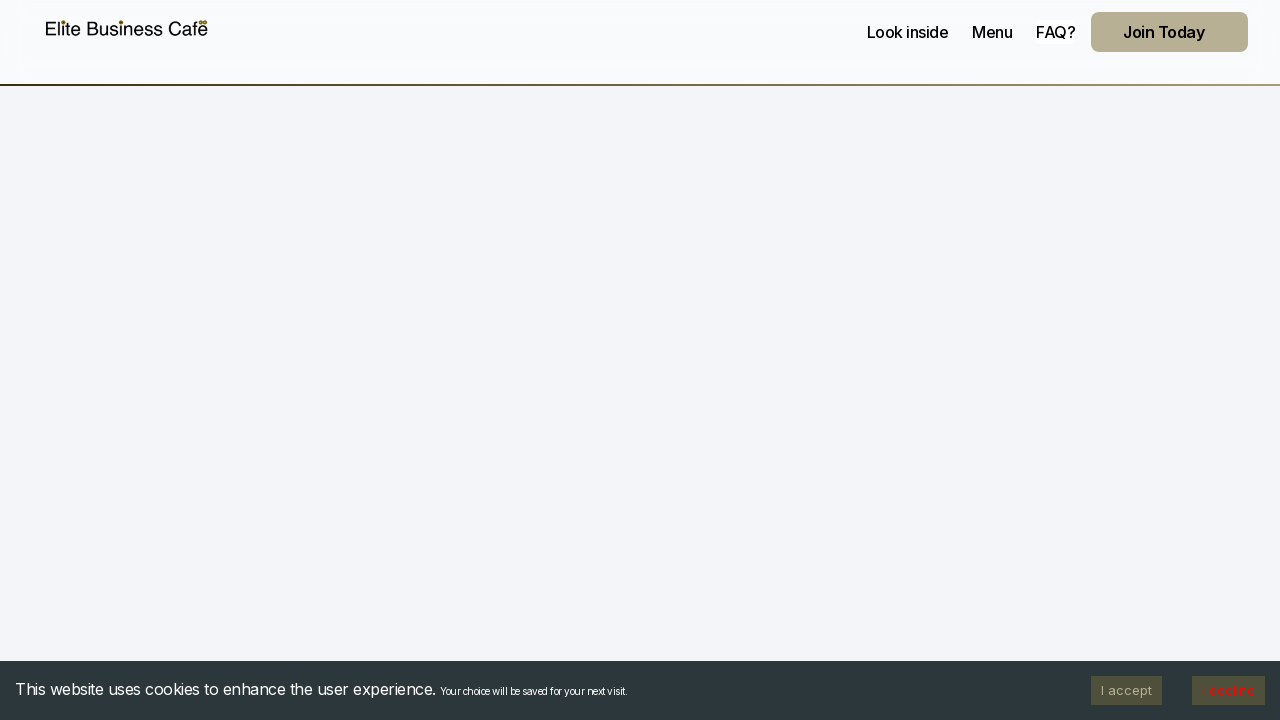

Clicked on time traveler discount FAQ question at (640, 360) on button:text("Do you offer a discount to time travelers?")
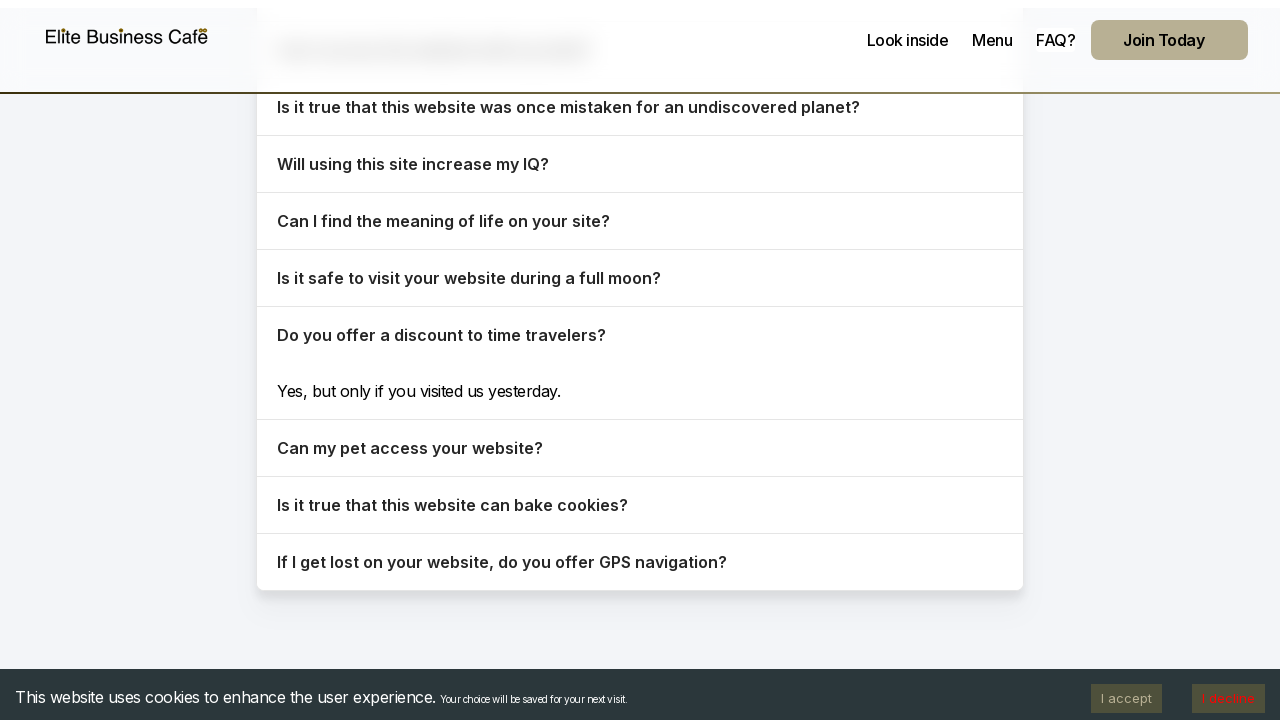

Verified time traveler discount answer appeared in accordion
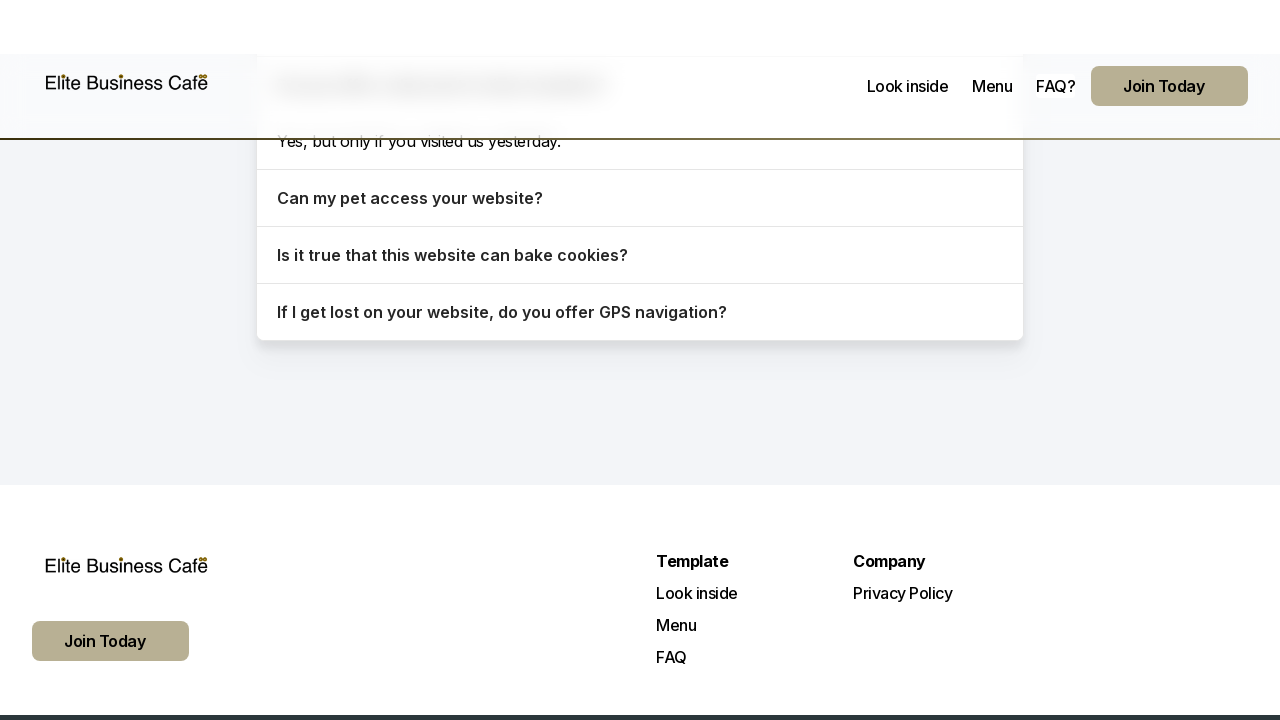

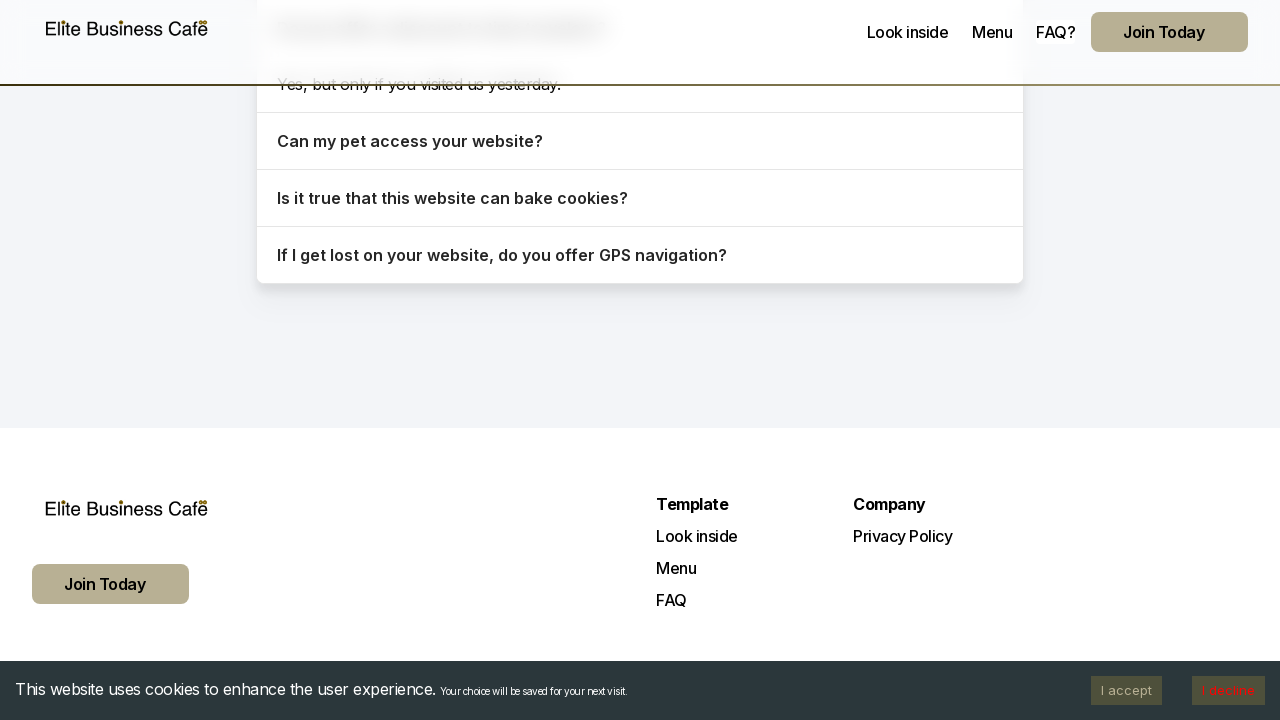